Tests drag and drop functionality by dragging column A to column B and verifying the columns have swapped positions

Starting URL: https://the-internet.herokuapp.com/drag_and_drop

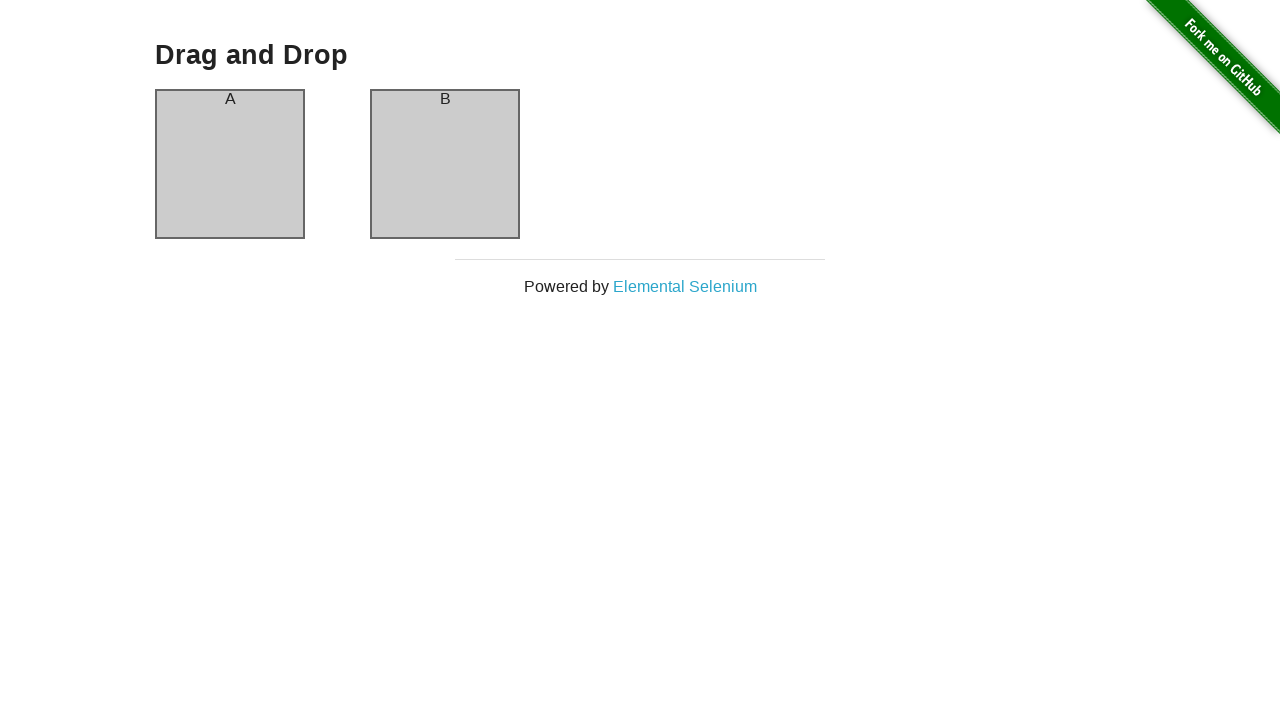

Dragged column A to column B at (445, 164)
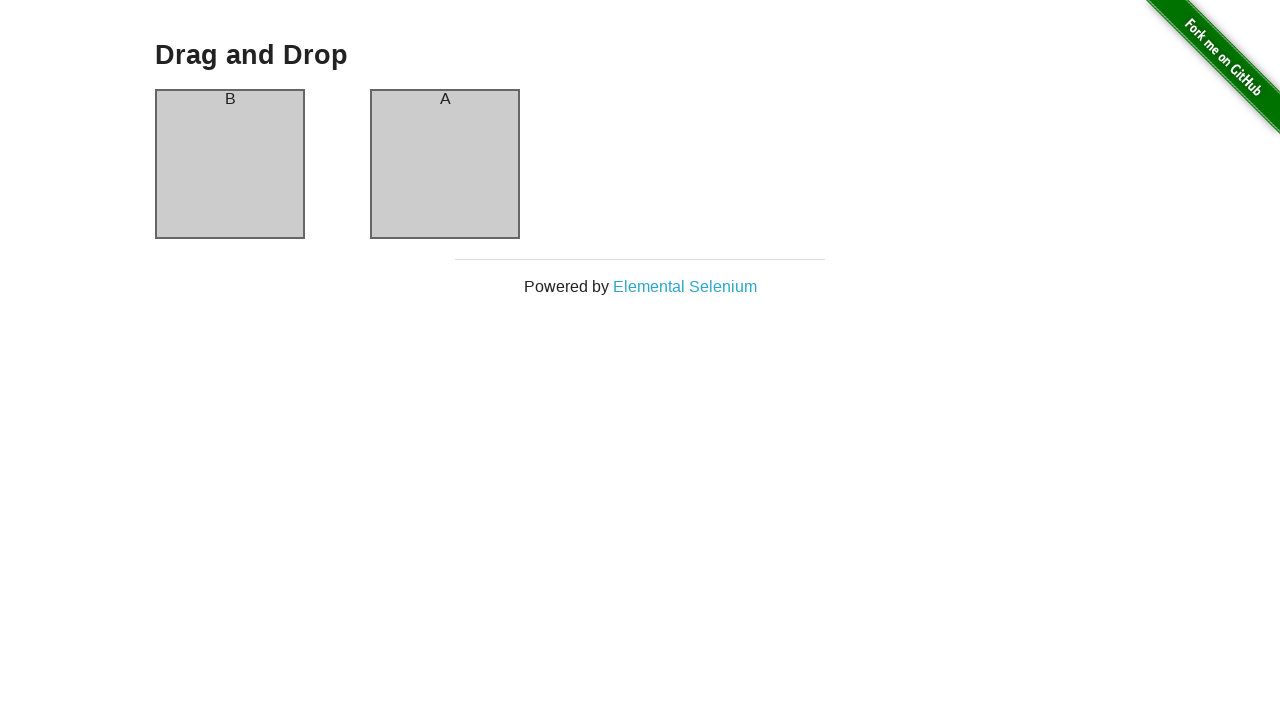

Waited for column B header to be visible
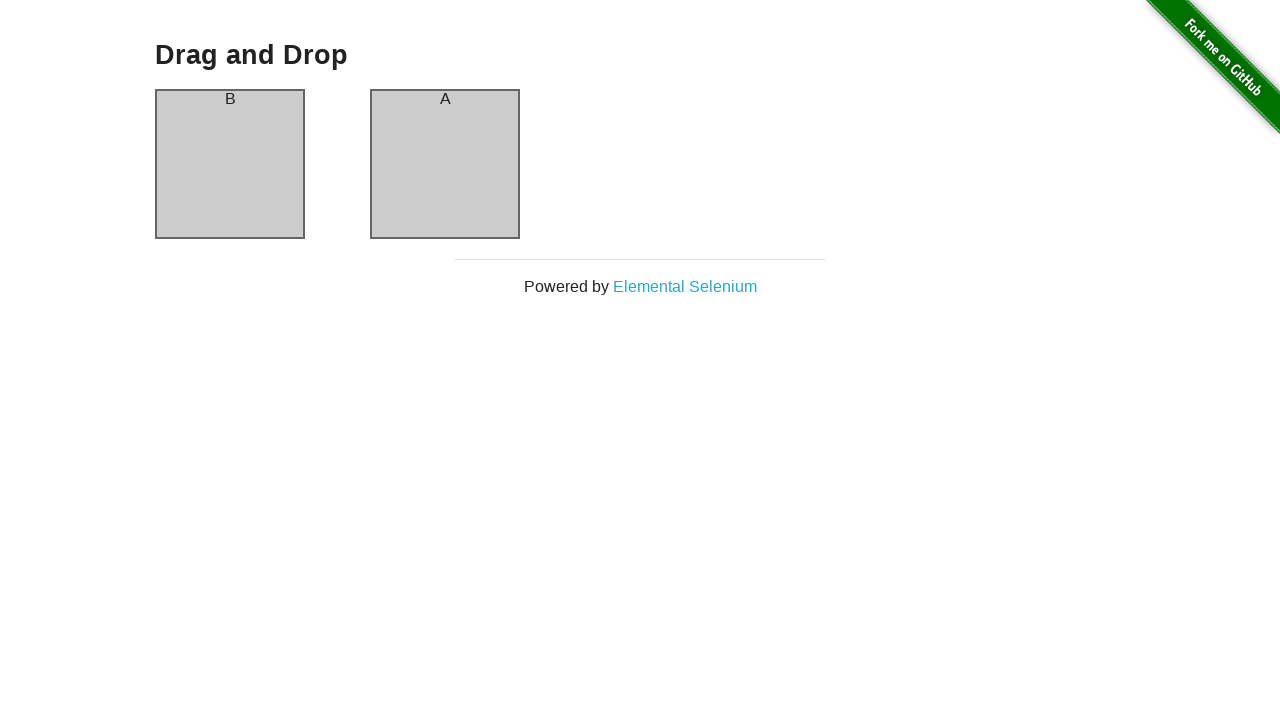

Verified that column B now has header 'A'
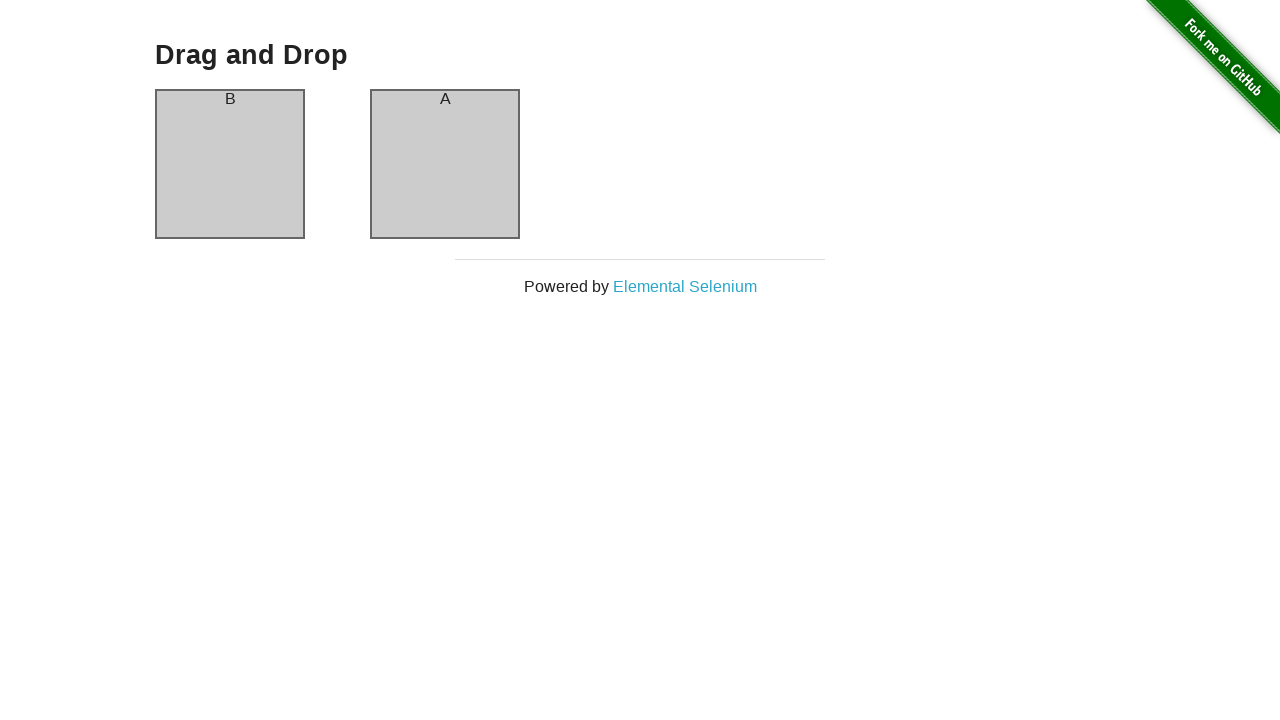

Verified that column A now has header 'B'
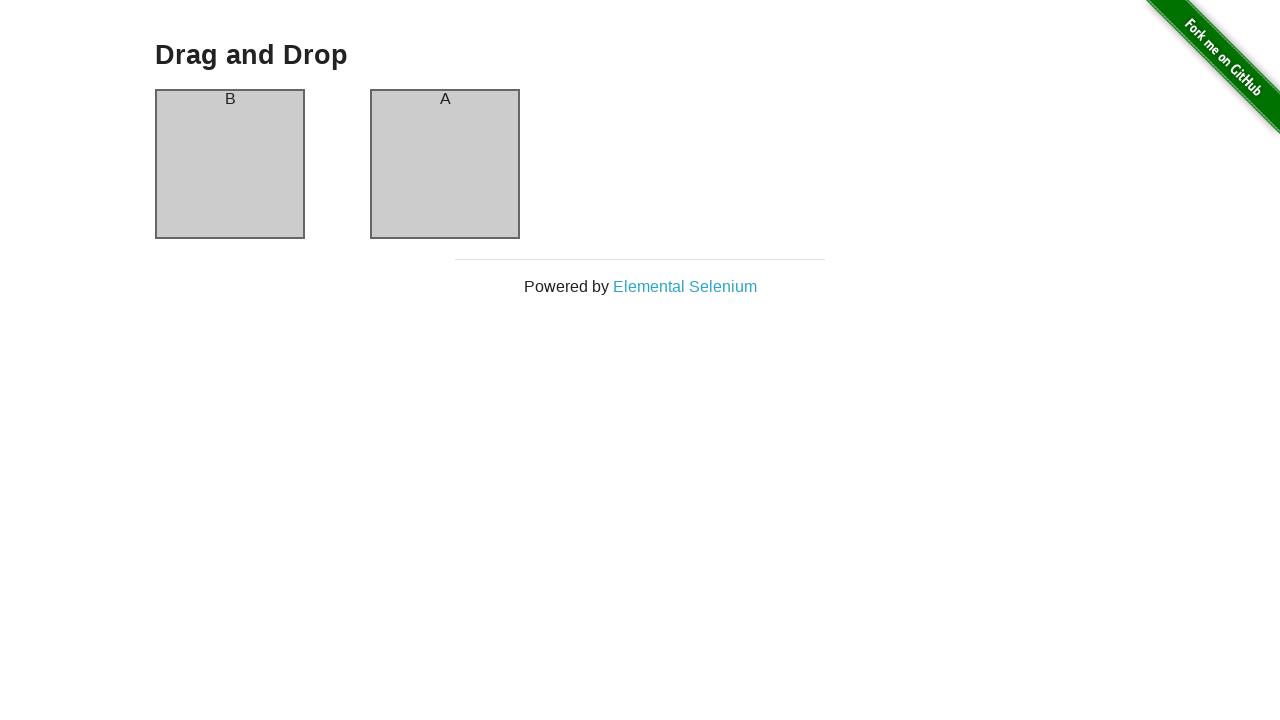

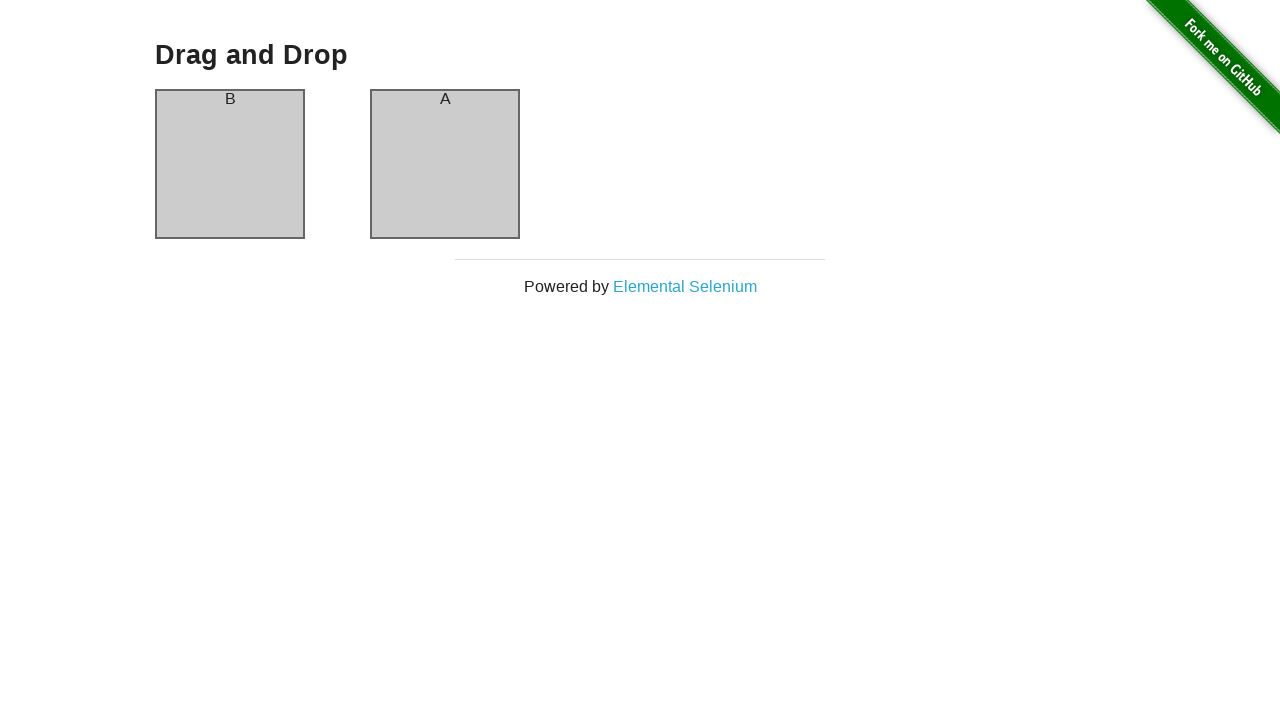